Tests the Practice Form on DemoQA website by navigating to the Forms section and filling out a student registration form with name, email, gender, mobile number, and date of birth fields.

Starting URL: https://demoqa.com/

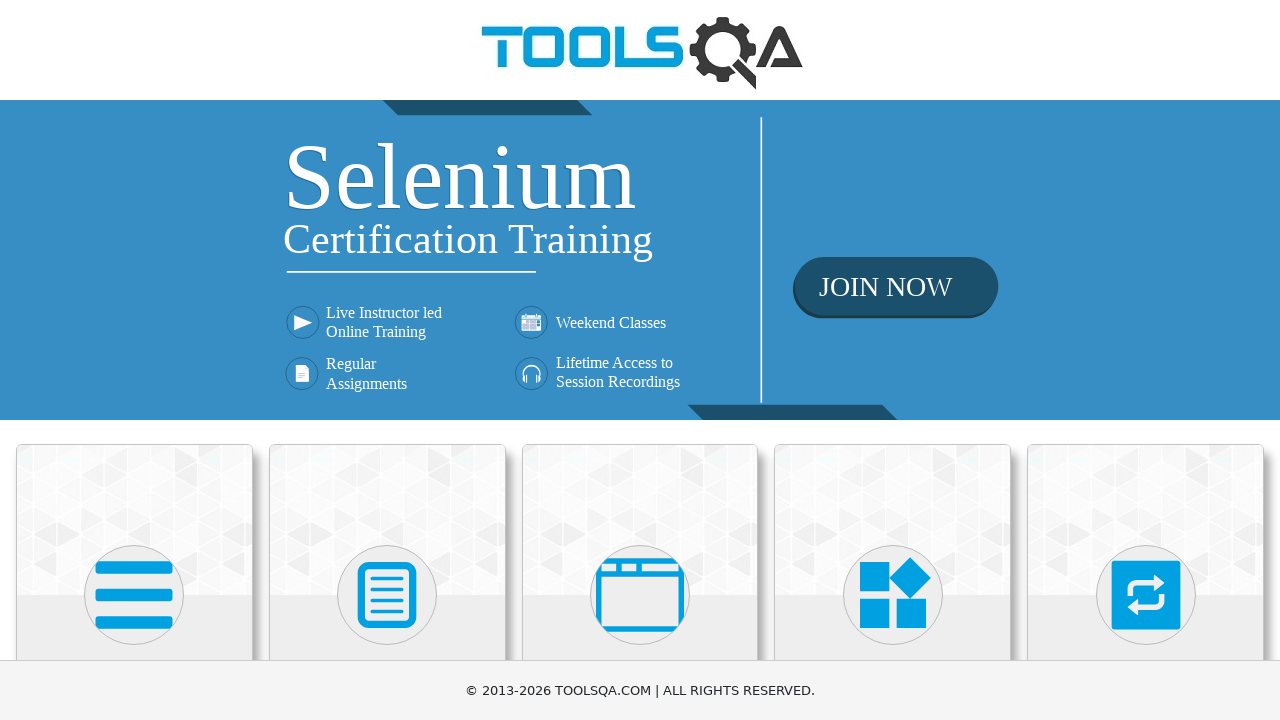

Clicked on Forms section in the menu at (387, 360) on text=Forms
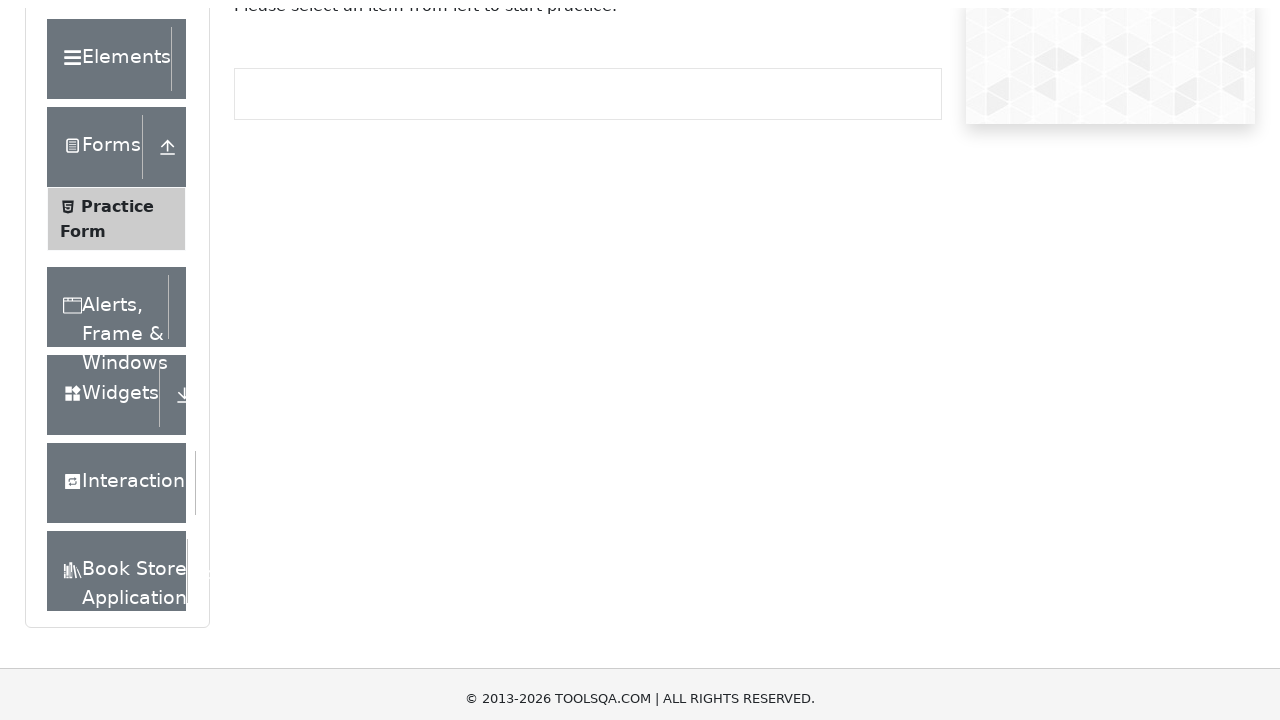

Practice Form link is visible
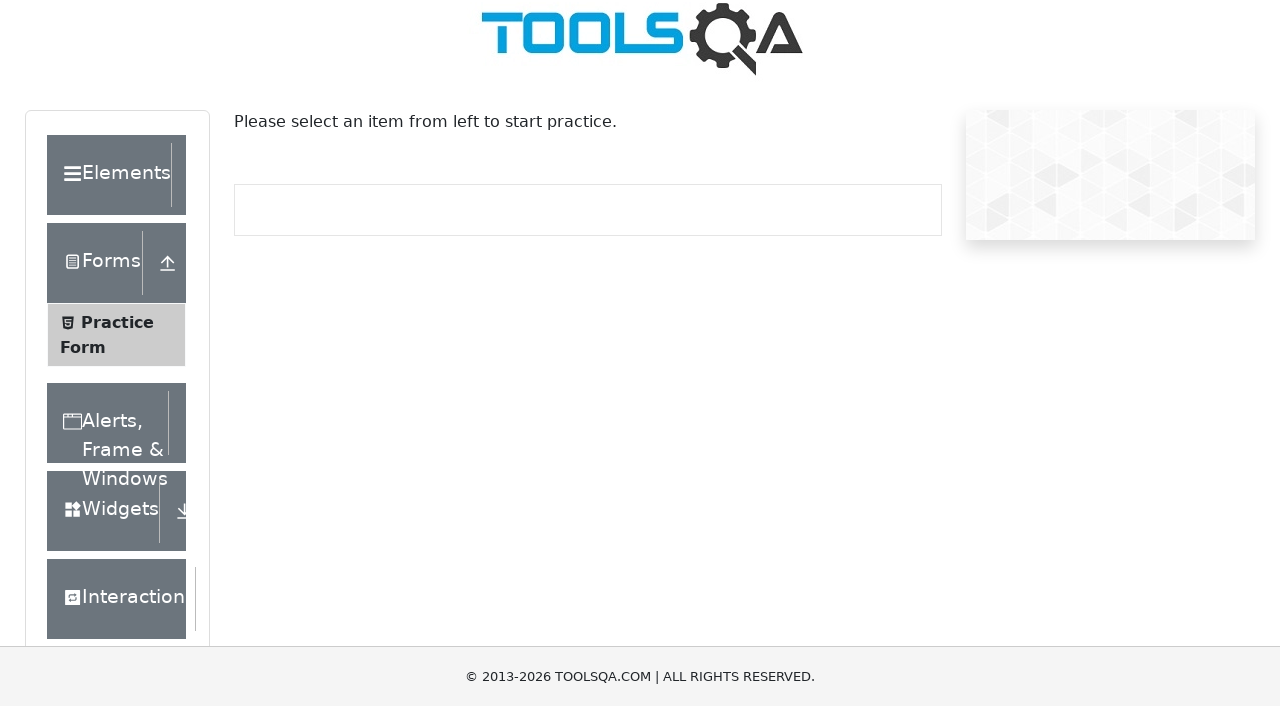

Clicked on Practice Form link at (117, 336) on text=Practice Form
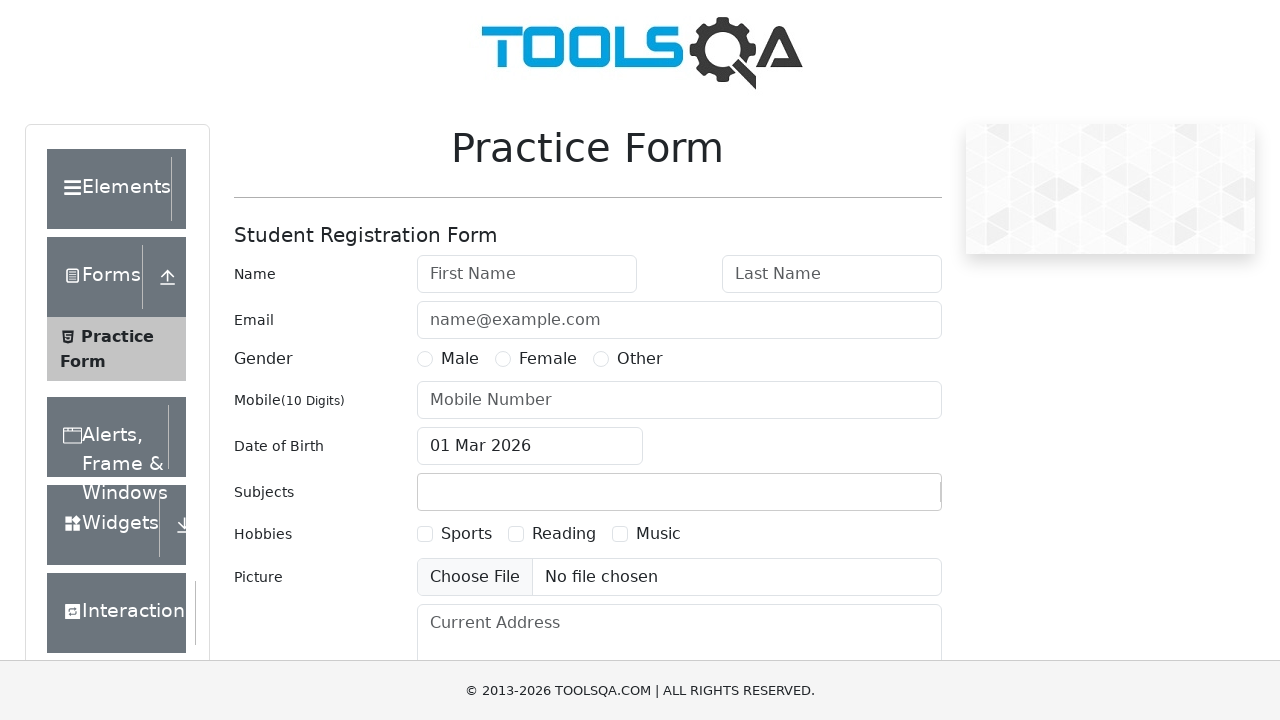

Student Registration Form loaded
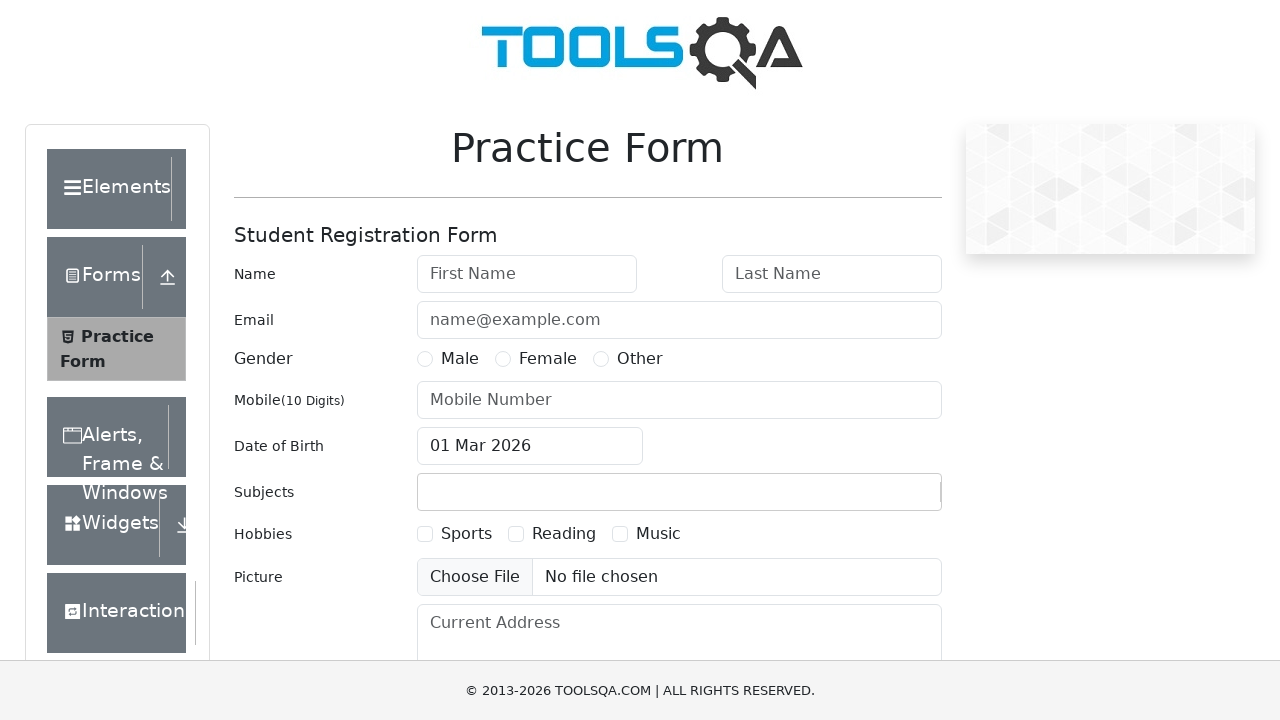

Filled in First Name field with 'Topgun' on #firstName
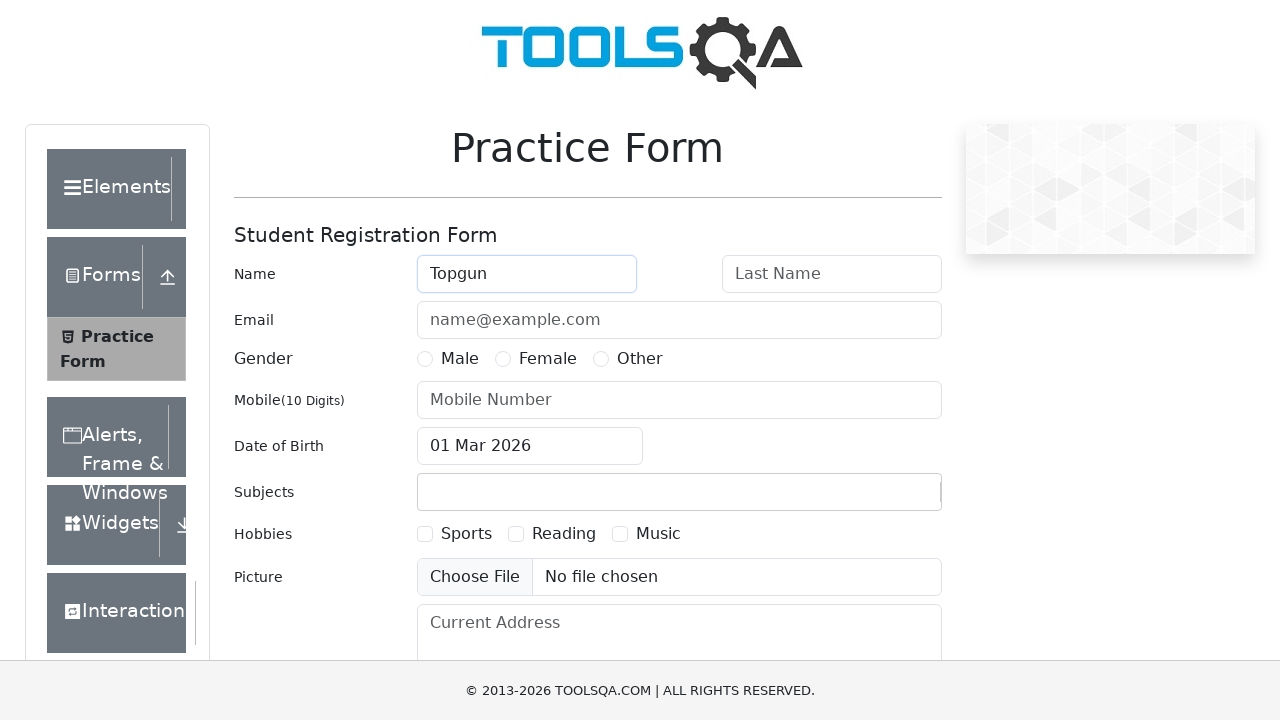

Filled in Last Name field with 'Maverick' on #lastName
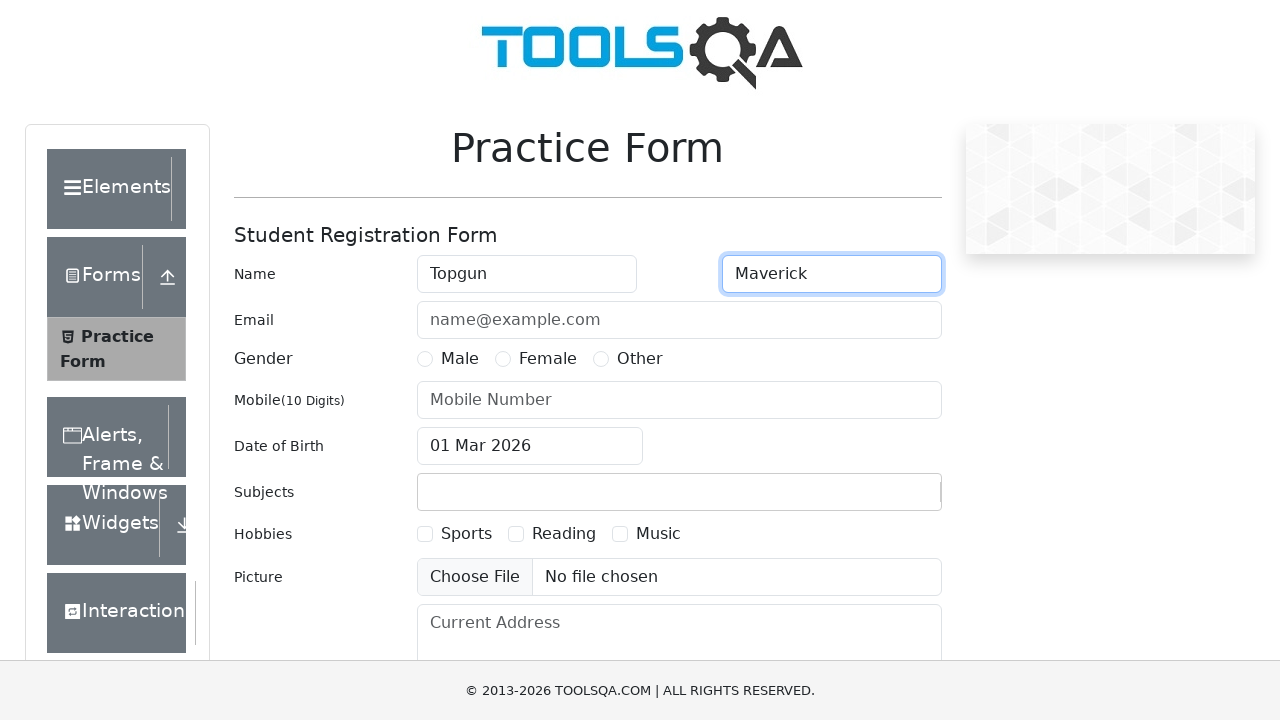

Filled in Email field with 'marverick@gmail.com' on #userEmail
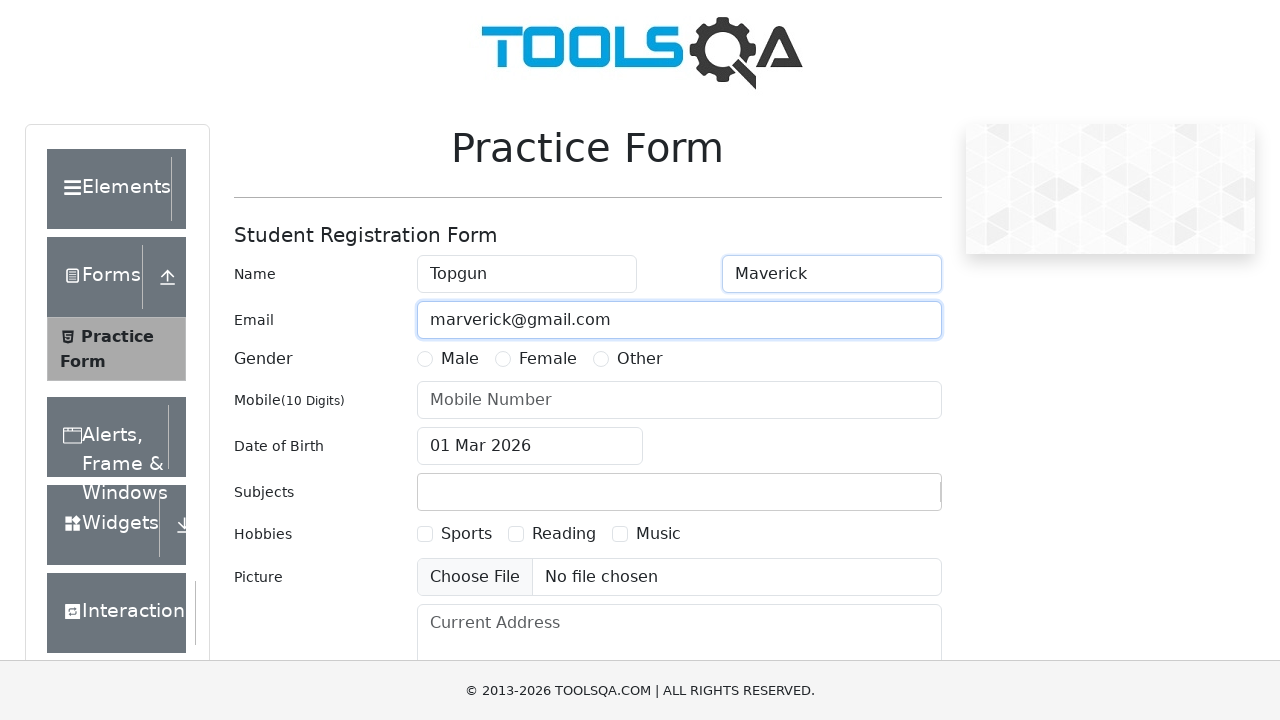

Selected Male gender option at (460, 359) on label[for='gender-radio-1']
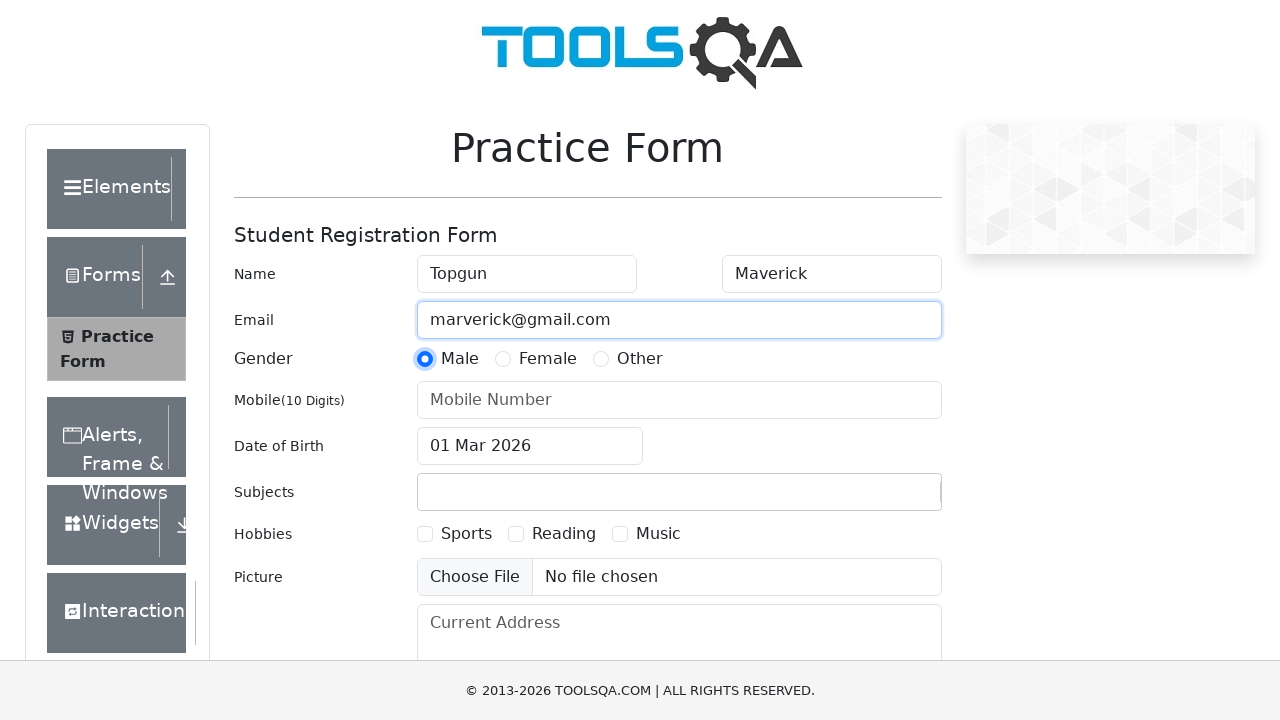

Filled in Mobile Number field with '0812345678' on #userNumber
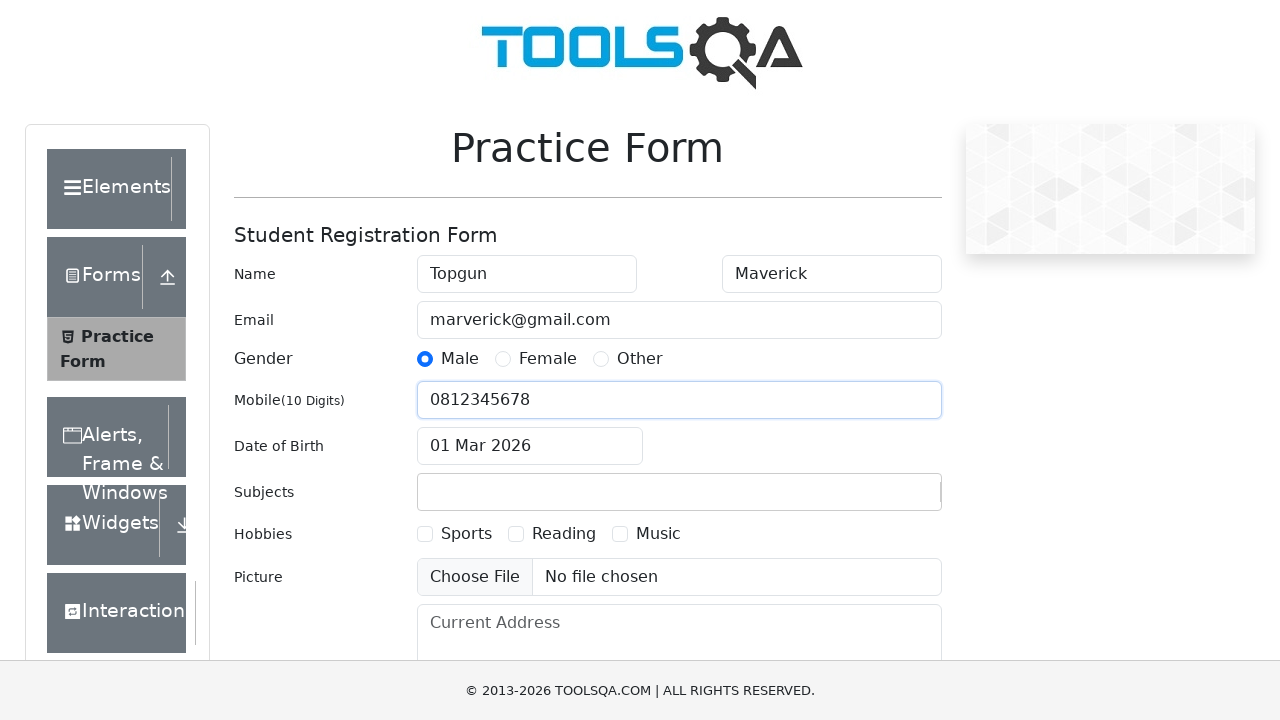

Date of Birth field is visible
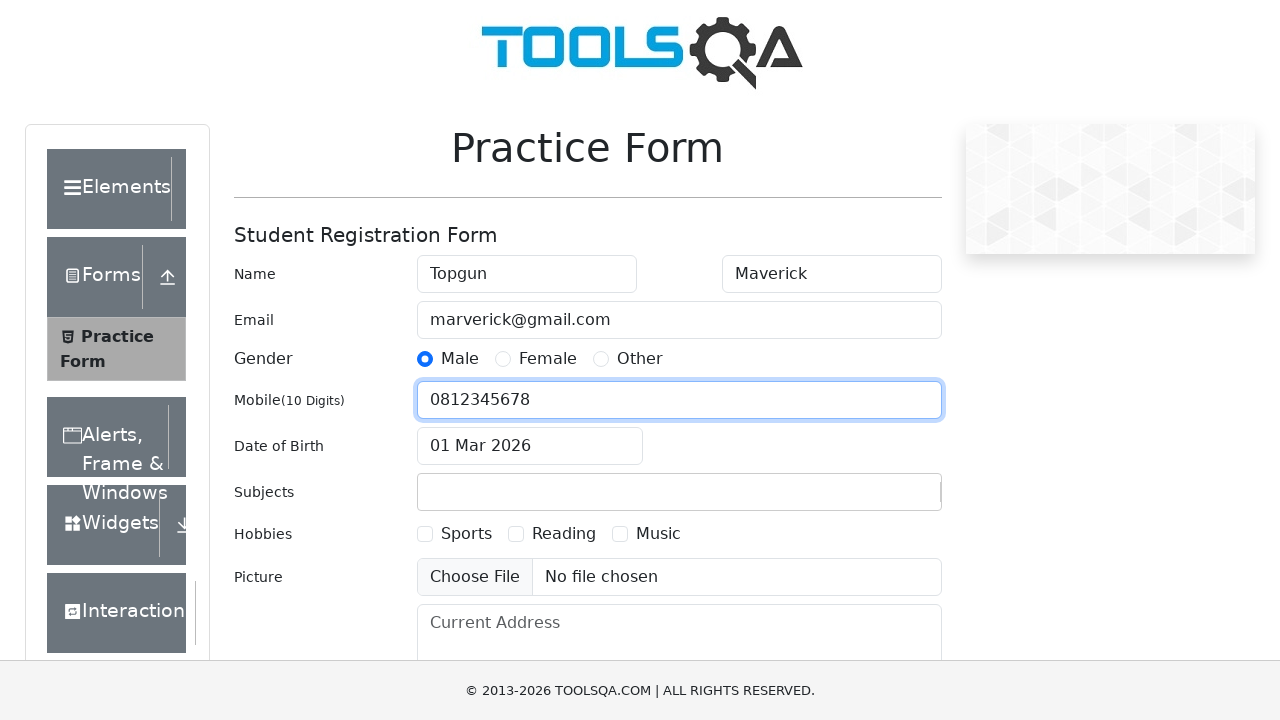

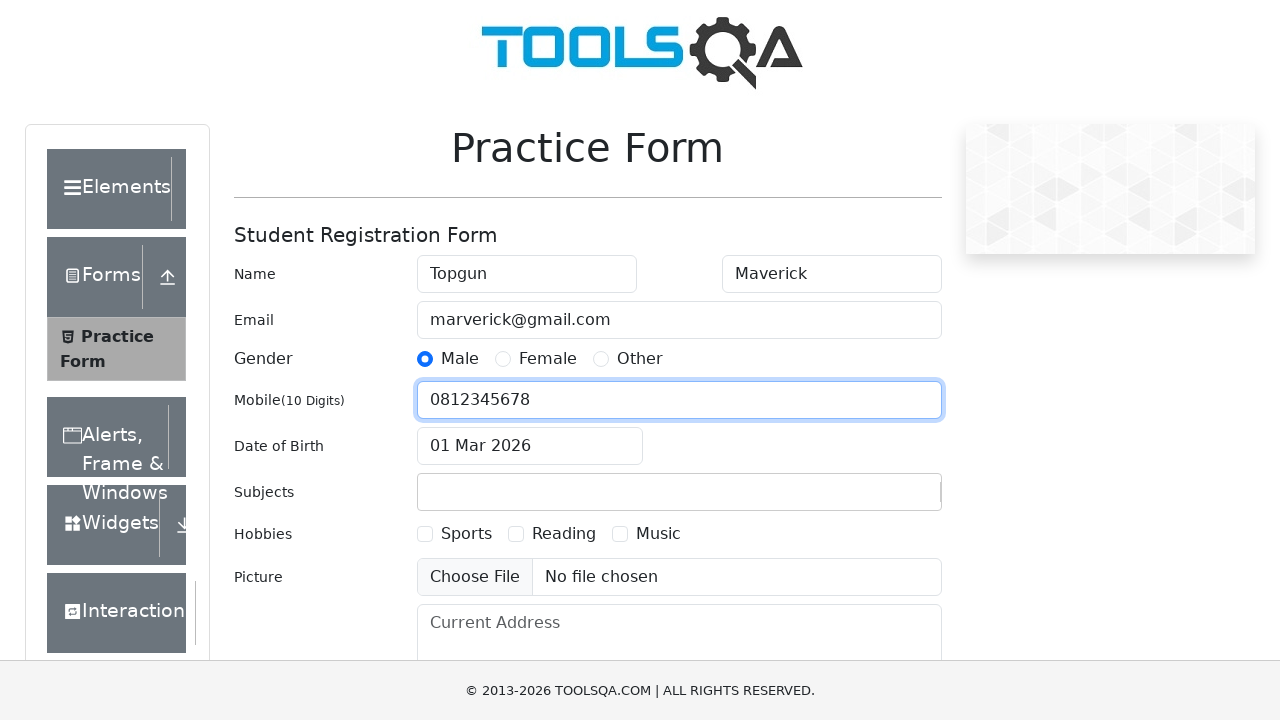